Tests scrollIntoView behavior by scrolling an element into view and verifying scroll positions

Starting URL: https://guinea-pig.webdriver.io

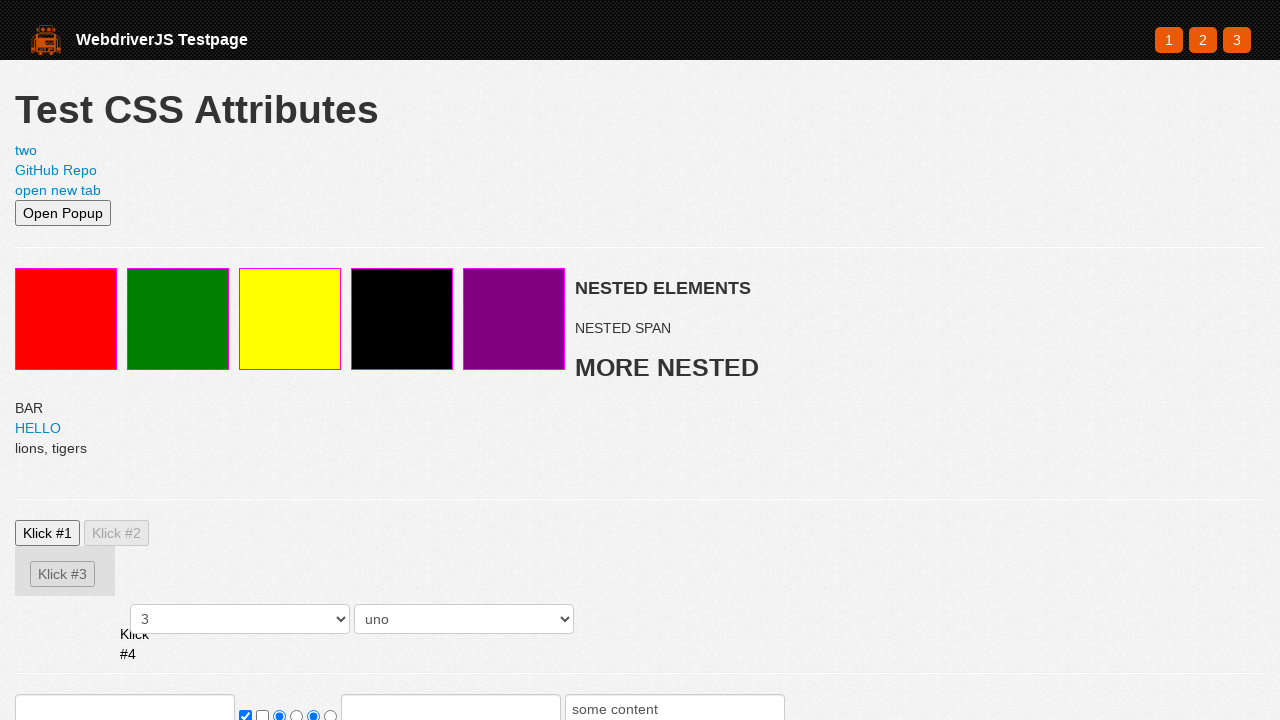

Set viewport size to 500x500
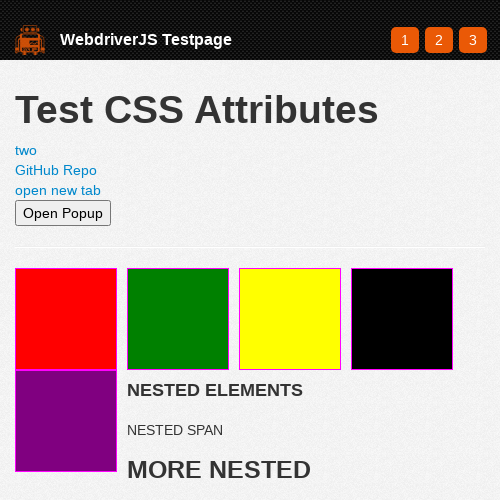

Located search input element
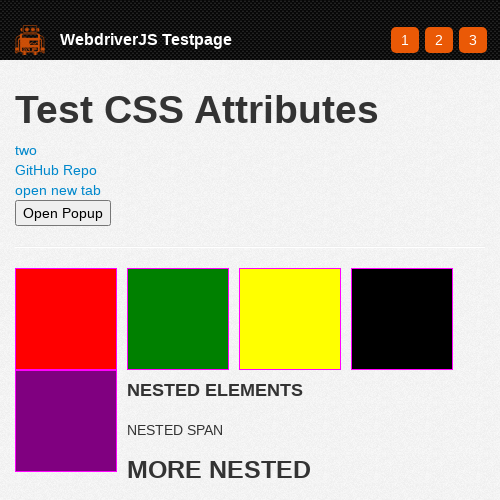

Scrolled search input element into view
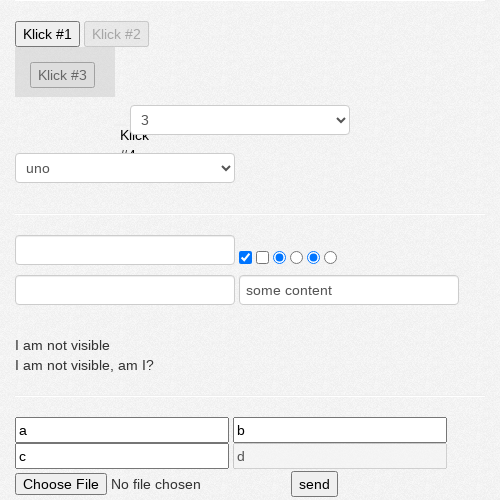

Retrieved scroll Y position: 601
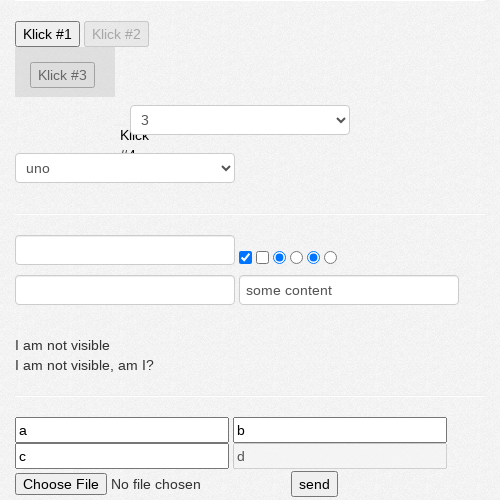

Verified scroll position is greater than 0
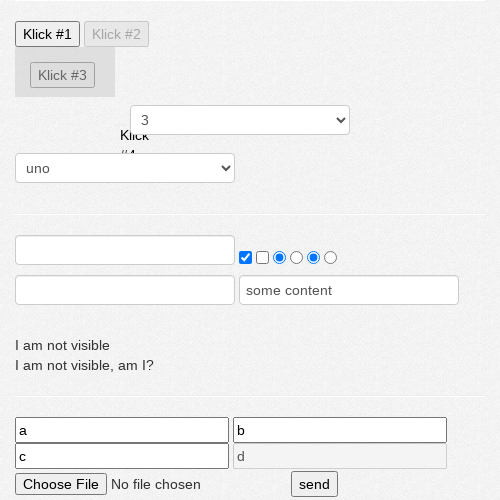

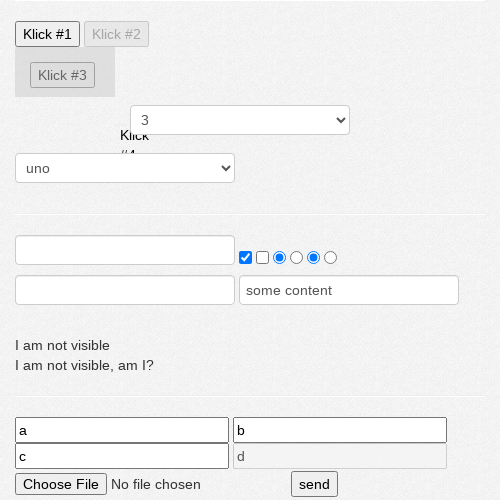